Tests infinite scroll functionality by scrolling down the page multiple times to trigger dynamic content loading

Starting URL: https://the-internet.herokuapp.com/infinite_scroll

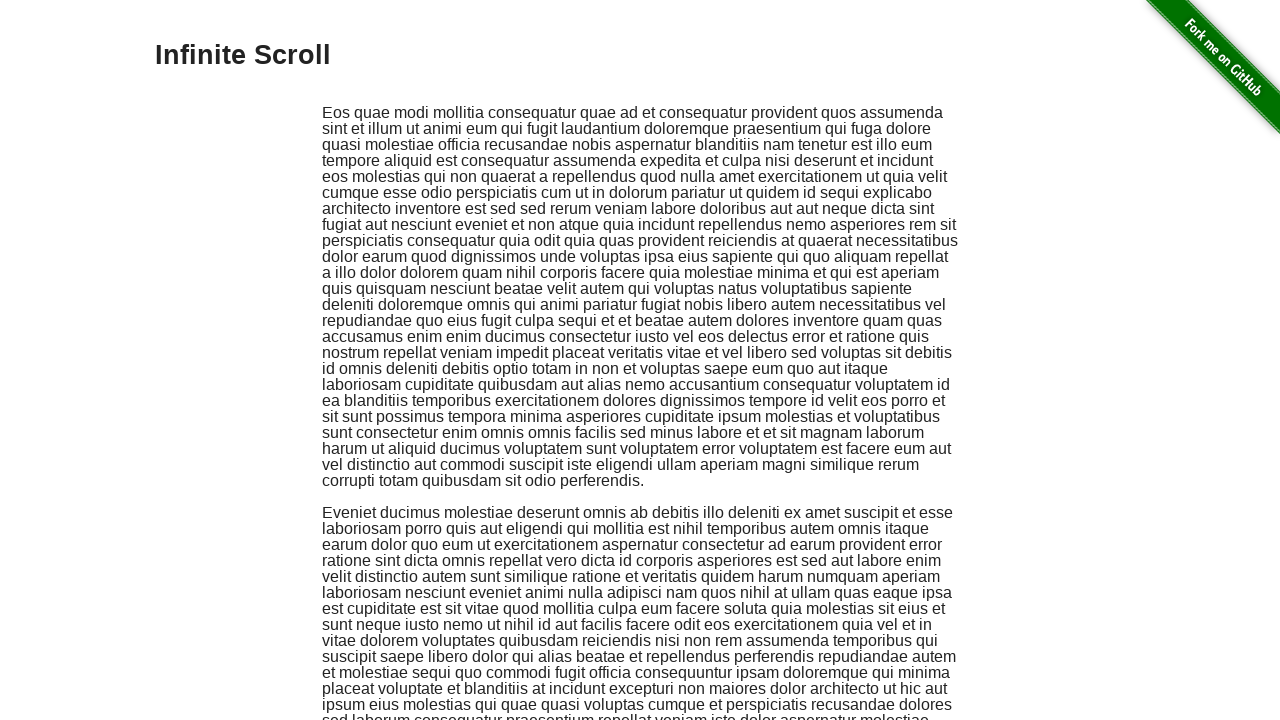

Navigated to infinite scroll test page
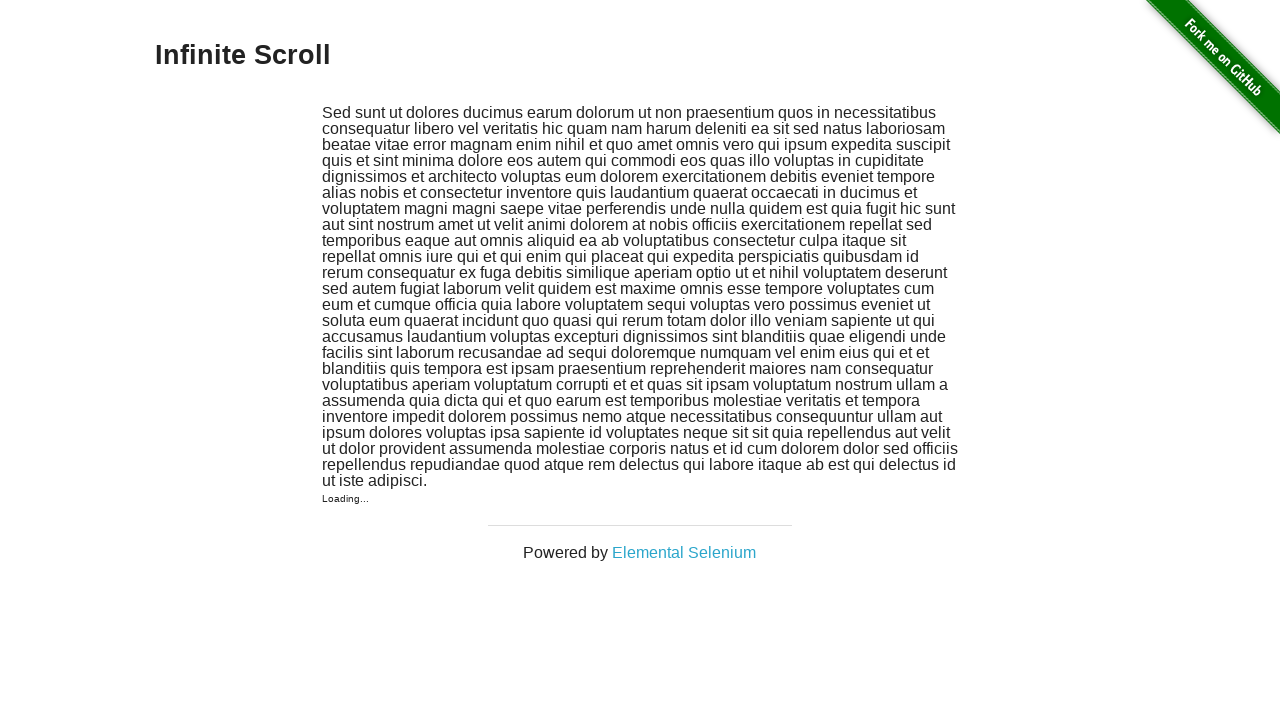

Scrolled down to trigger dynamic content loading (scroll 1/10)
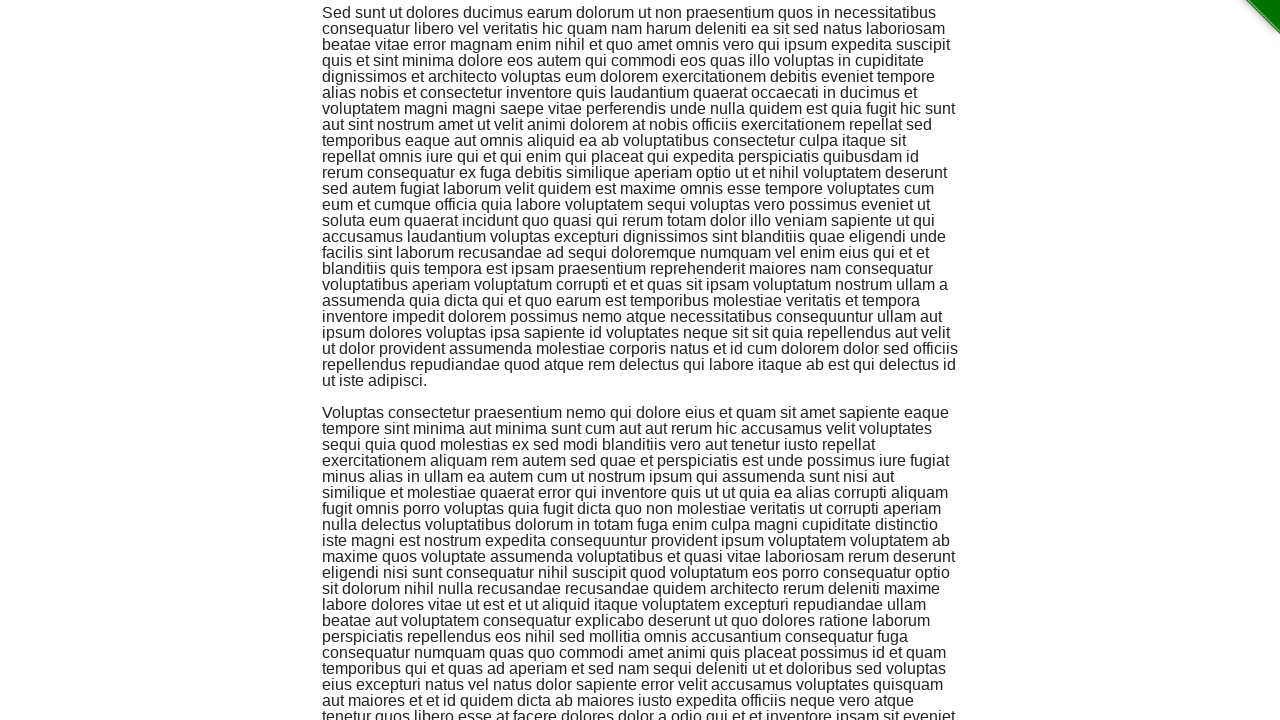

Waited for content to load after scroll 1/10
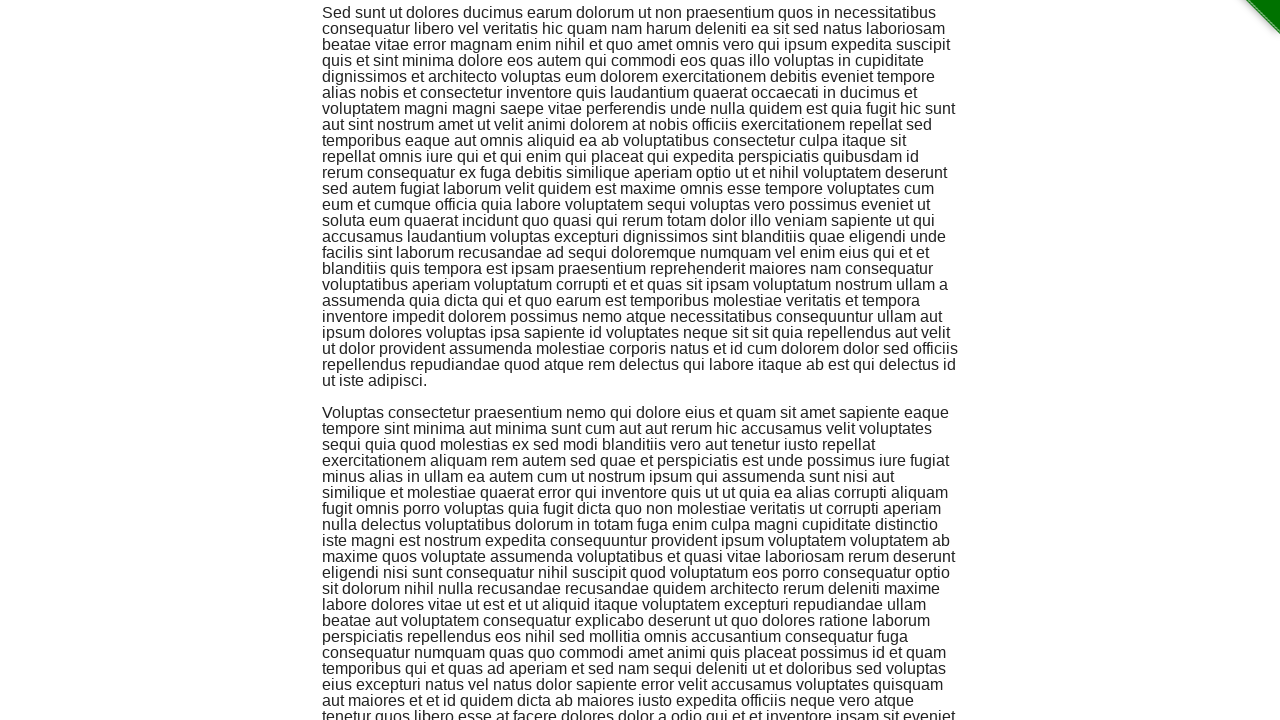

Scrolled down to trigger dynamic content loading (scroll 2/10)
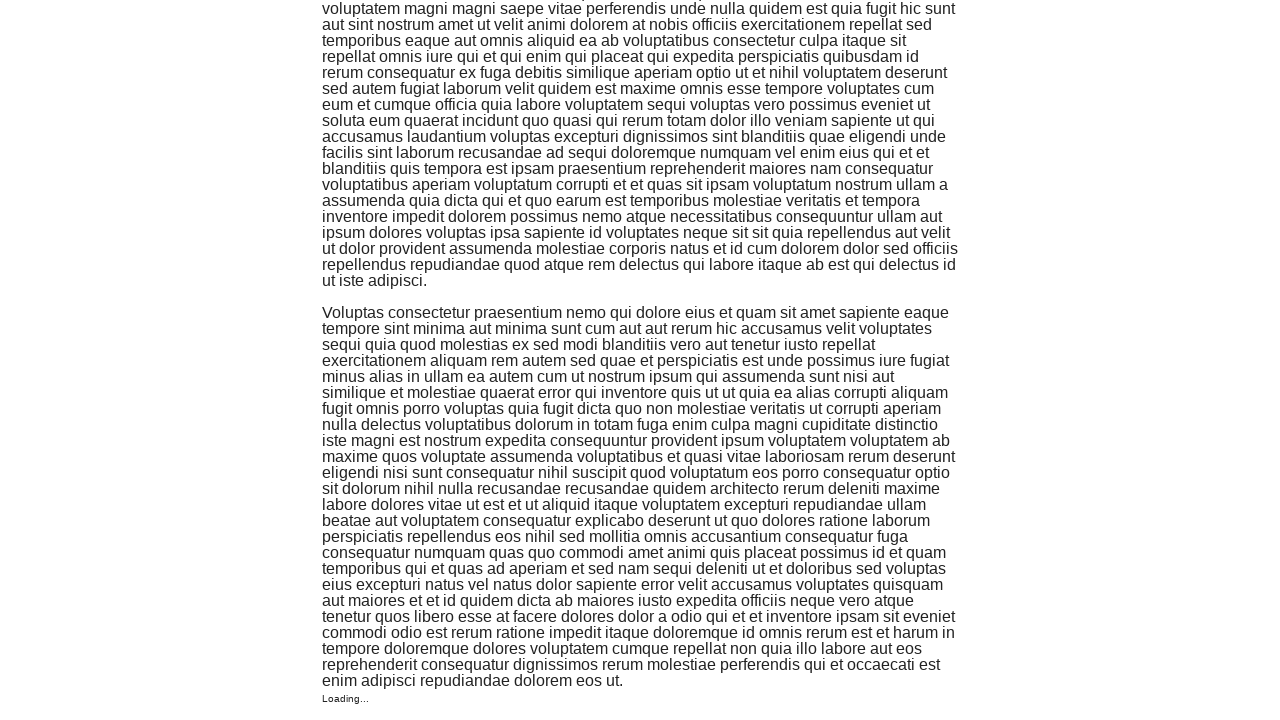

Waited for content to load after scroll 2/10
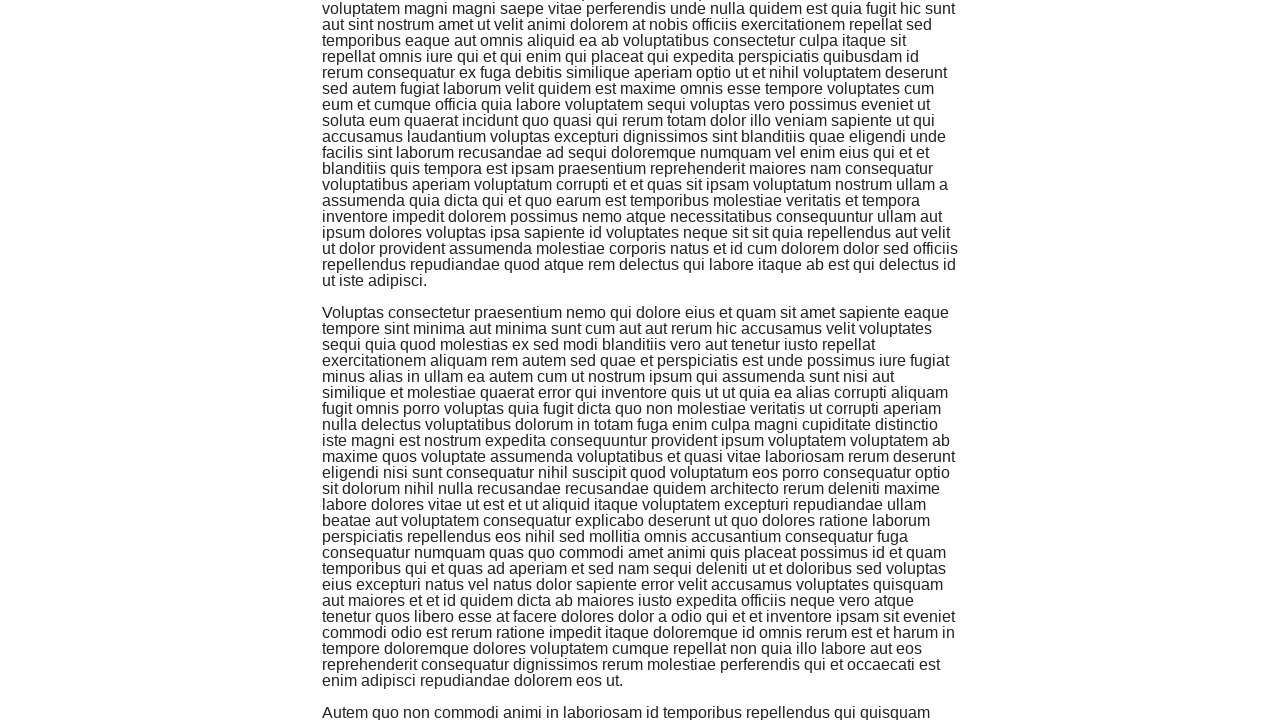

Scrolled down to trigger dynamic content loading (scroll 3/10)
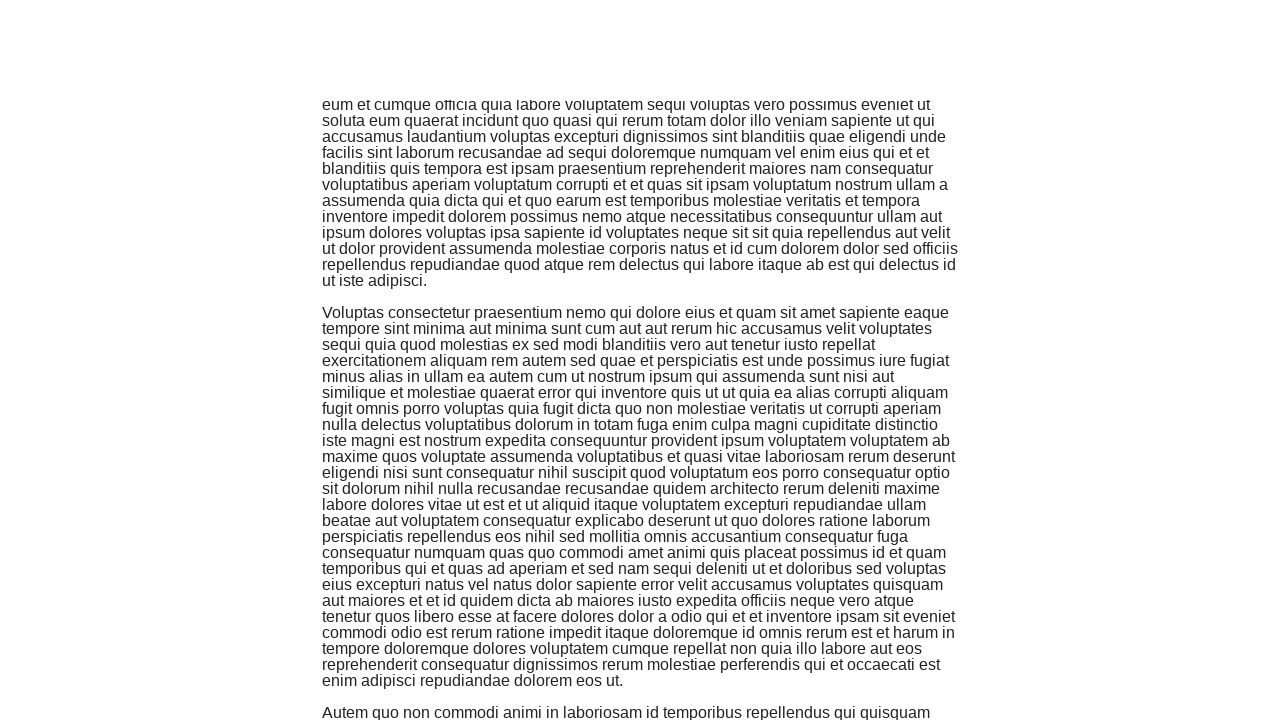

Waited for content to load after scroll 3/10
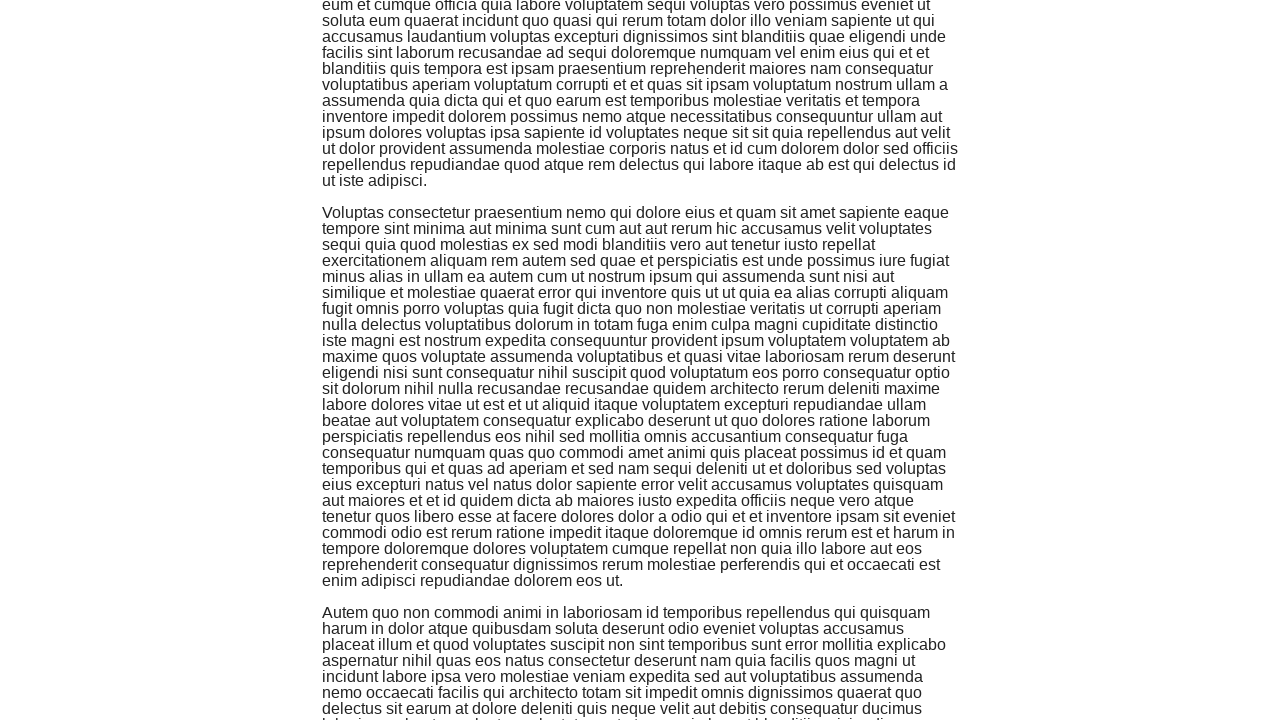

Scrolled down to trigger dynamic content loading (scroll 4/10)
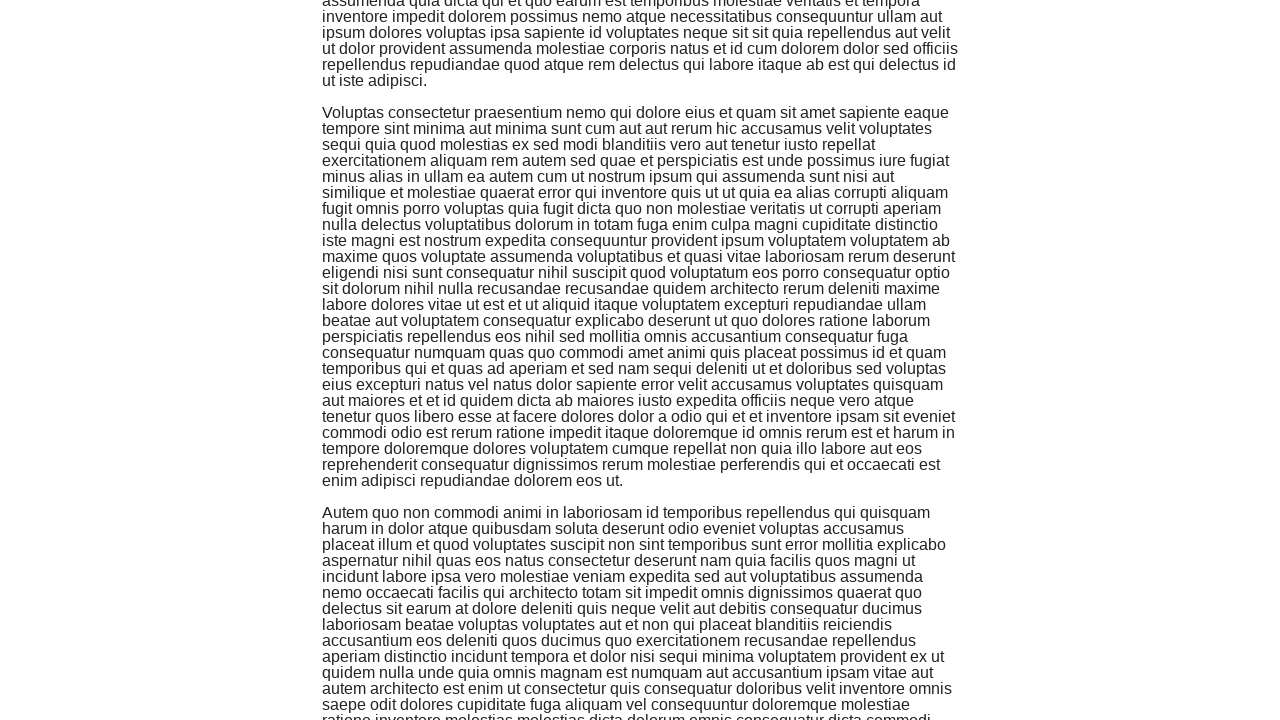

Waited for content to load after scroll 4/10
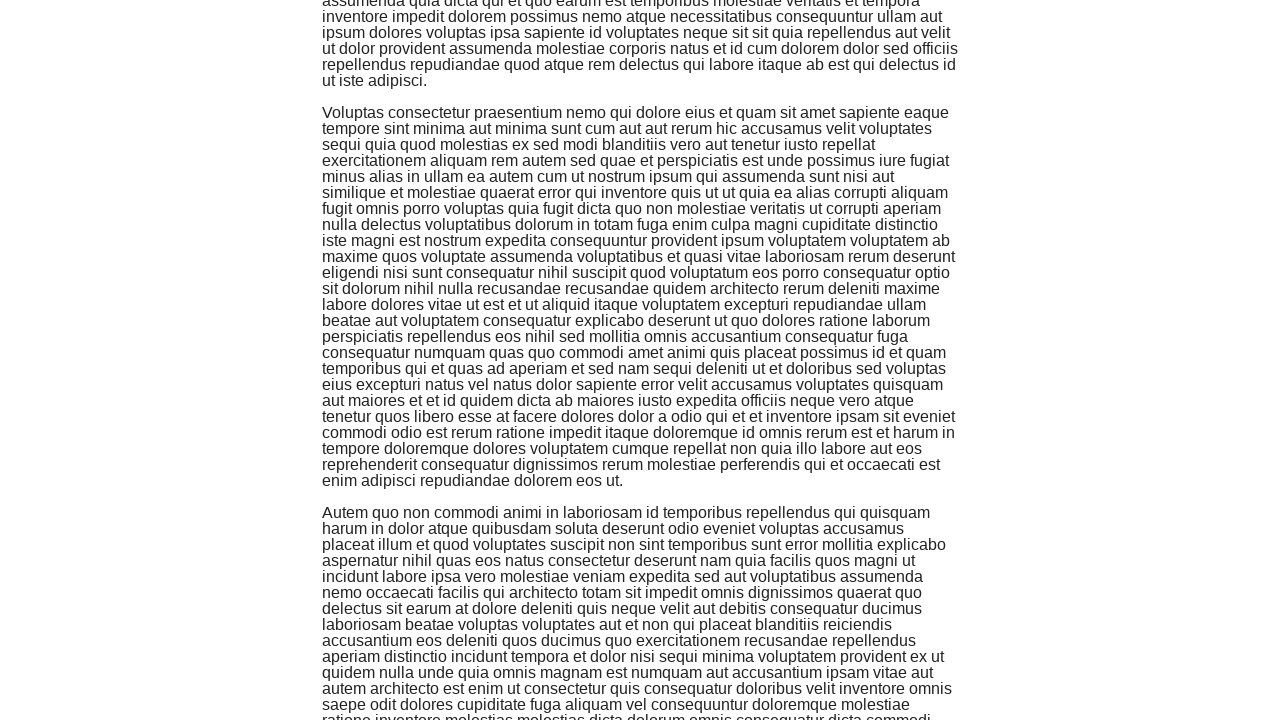

Scrolled down to trigger dynamic content loading (scroll 5/10)
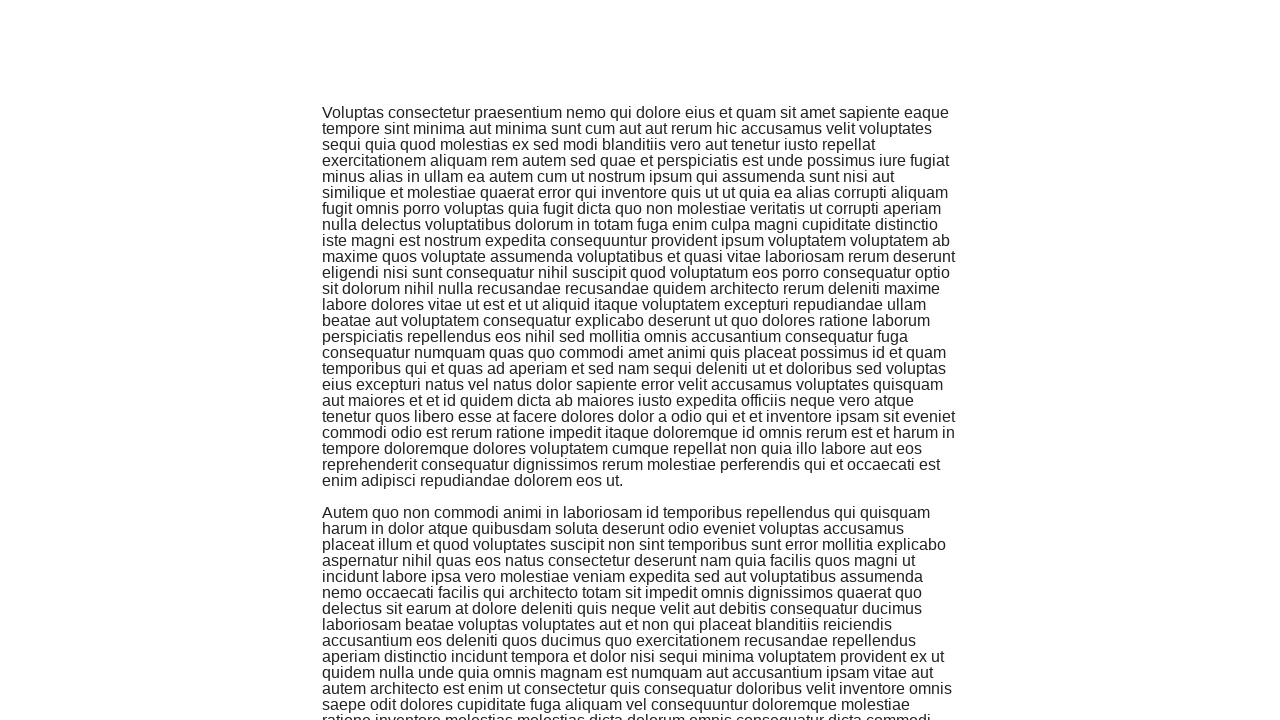

Waited for content to load after scroll 5/10
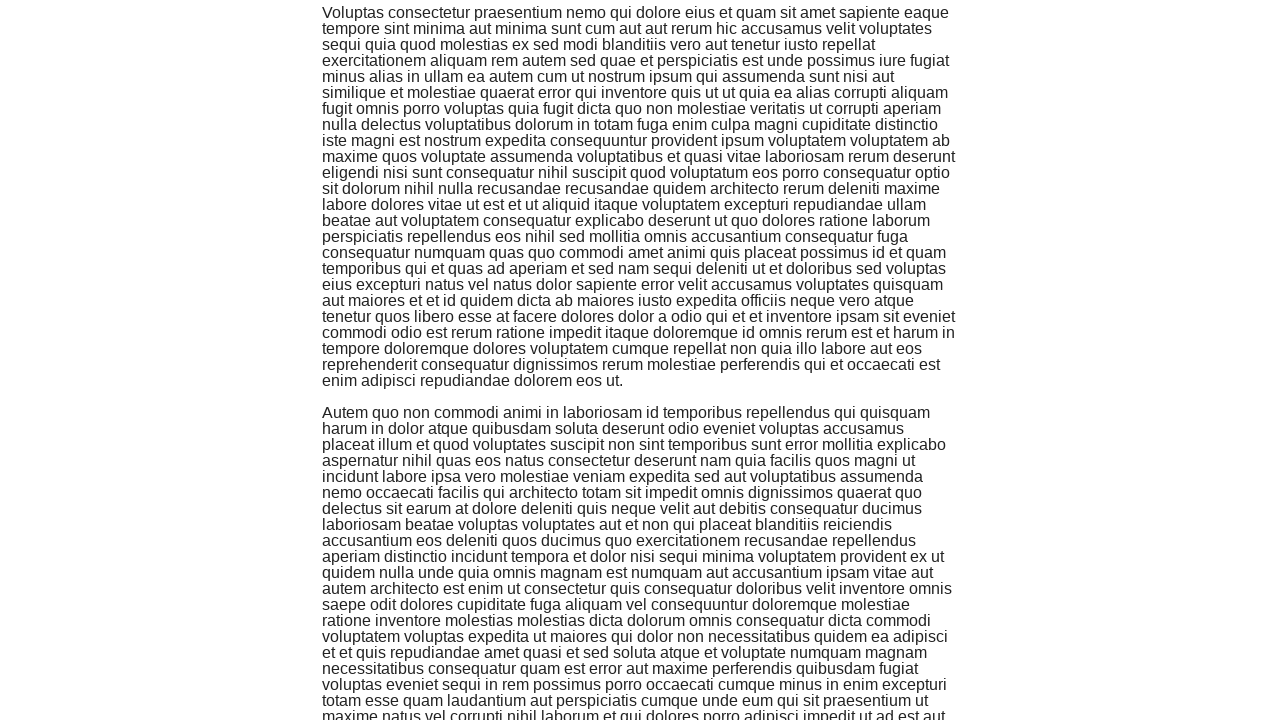

Scrolled down to trigger dynamic content loading (scroll 6/10)
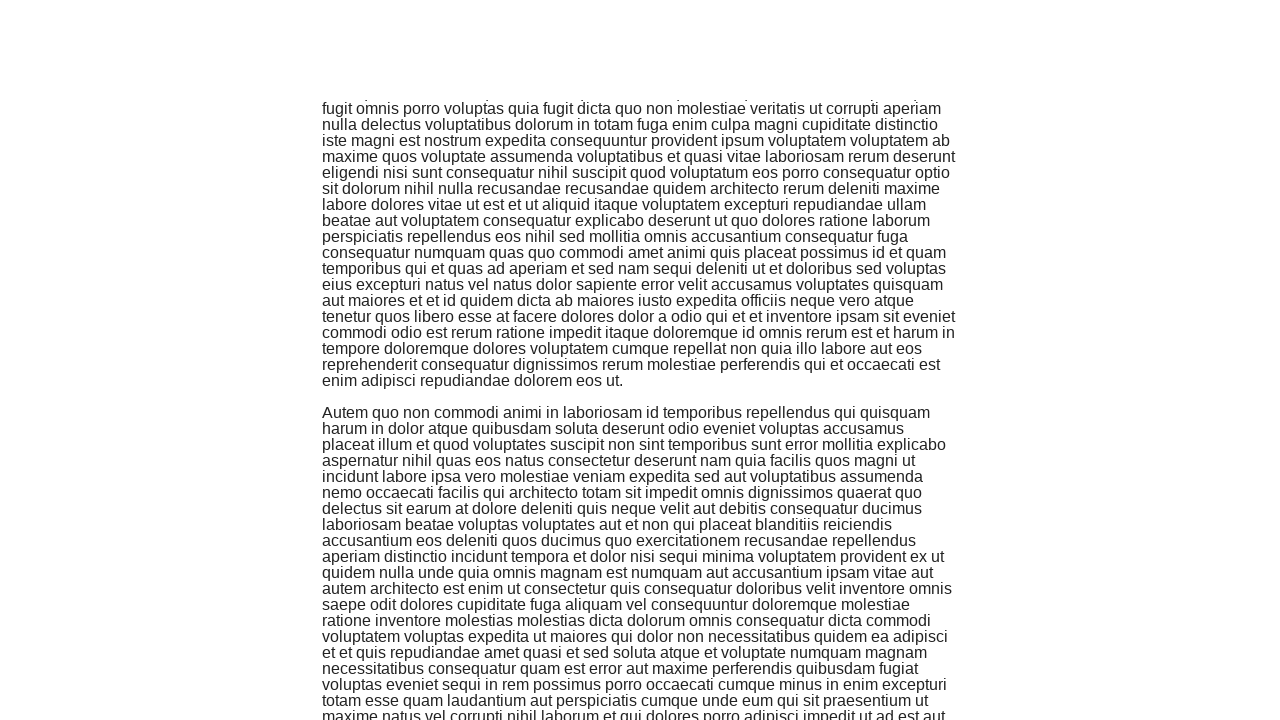

Waited for content to load after scroll 6/10
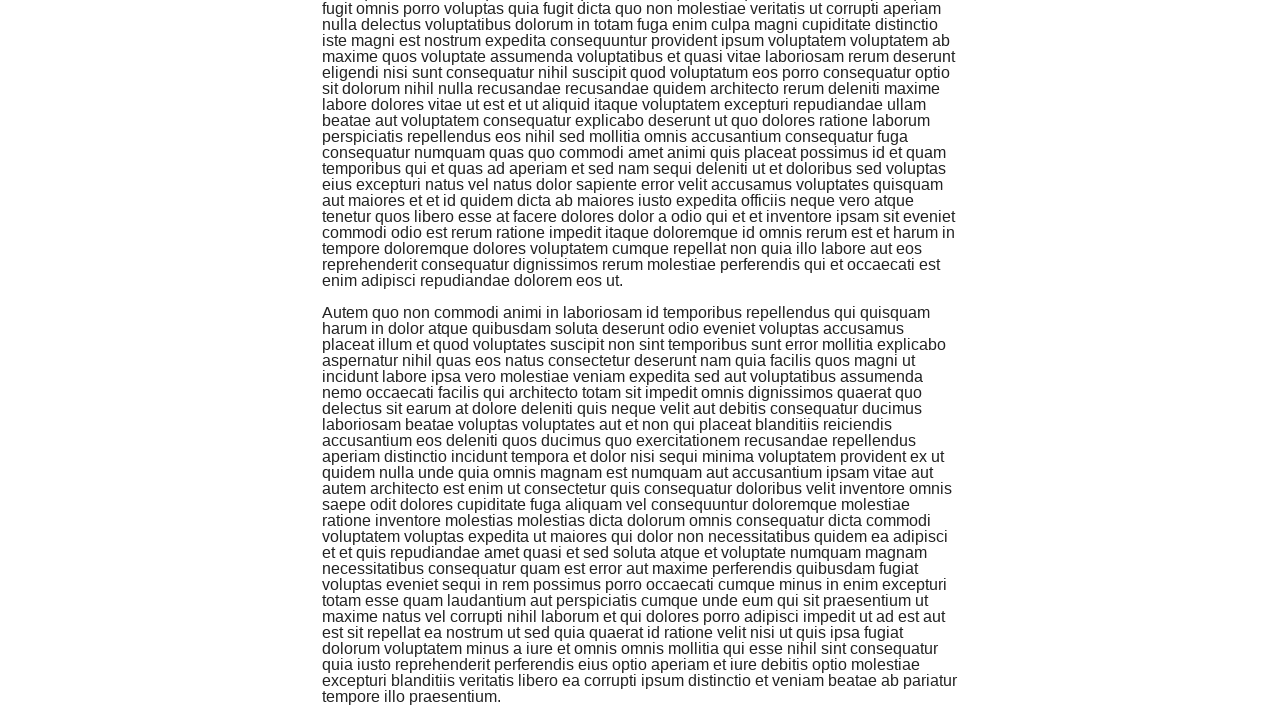

Scrolled down to trigger dynamic content loading (scroll 7/10)
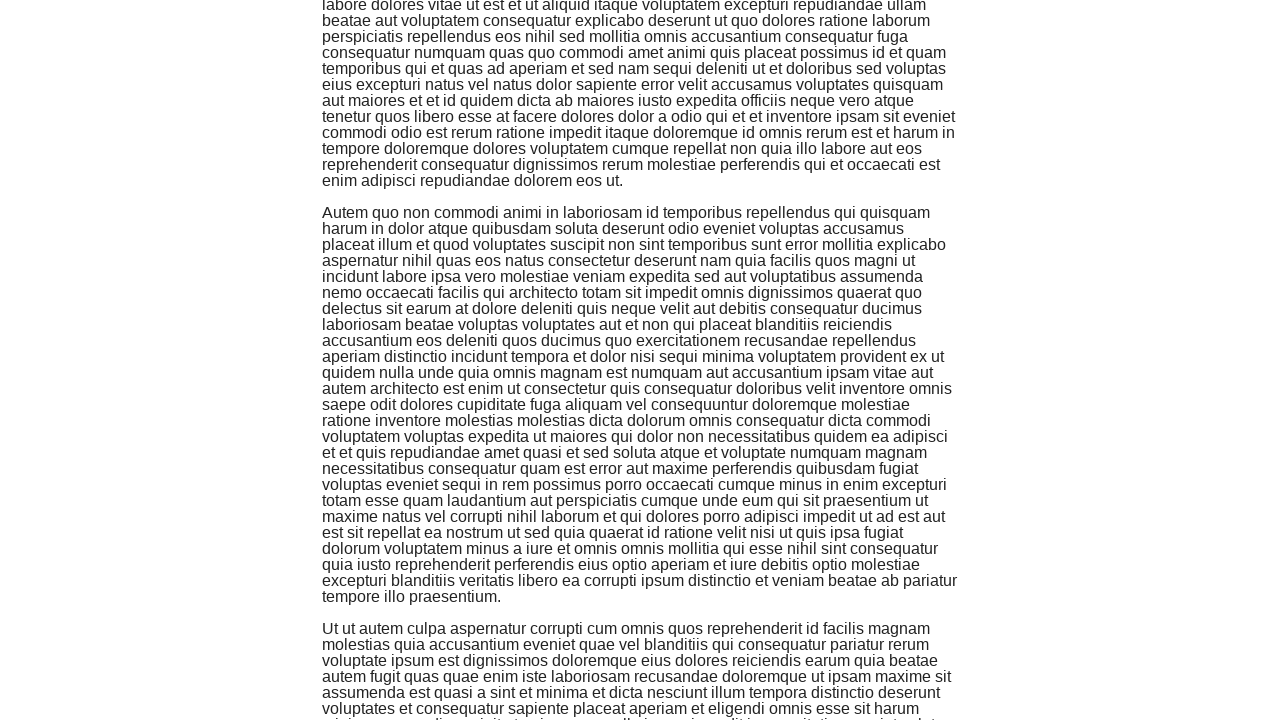

Waited for content to load after scroll 7/10
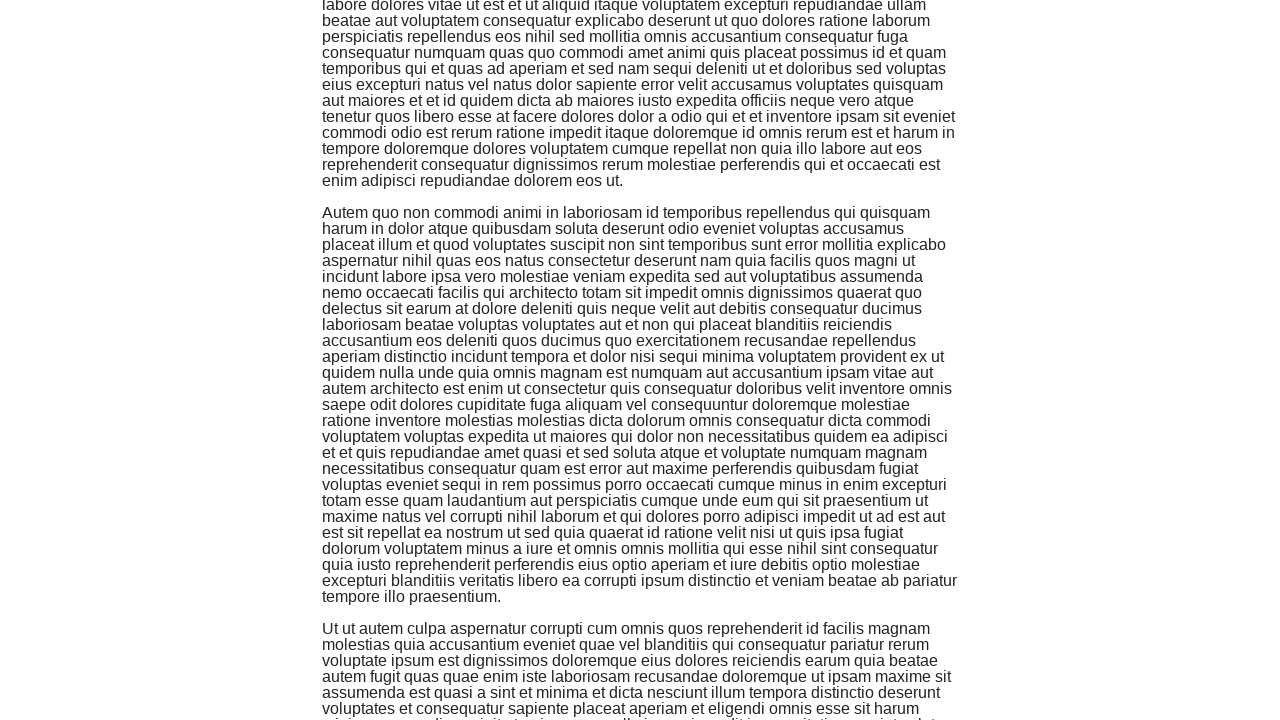

Scrolled down to trigger dynamic content loading (scroll 8/10)
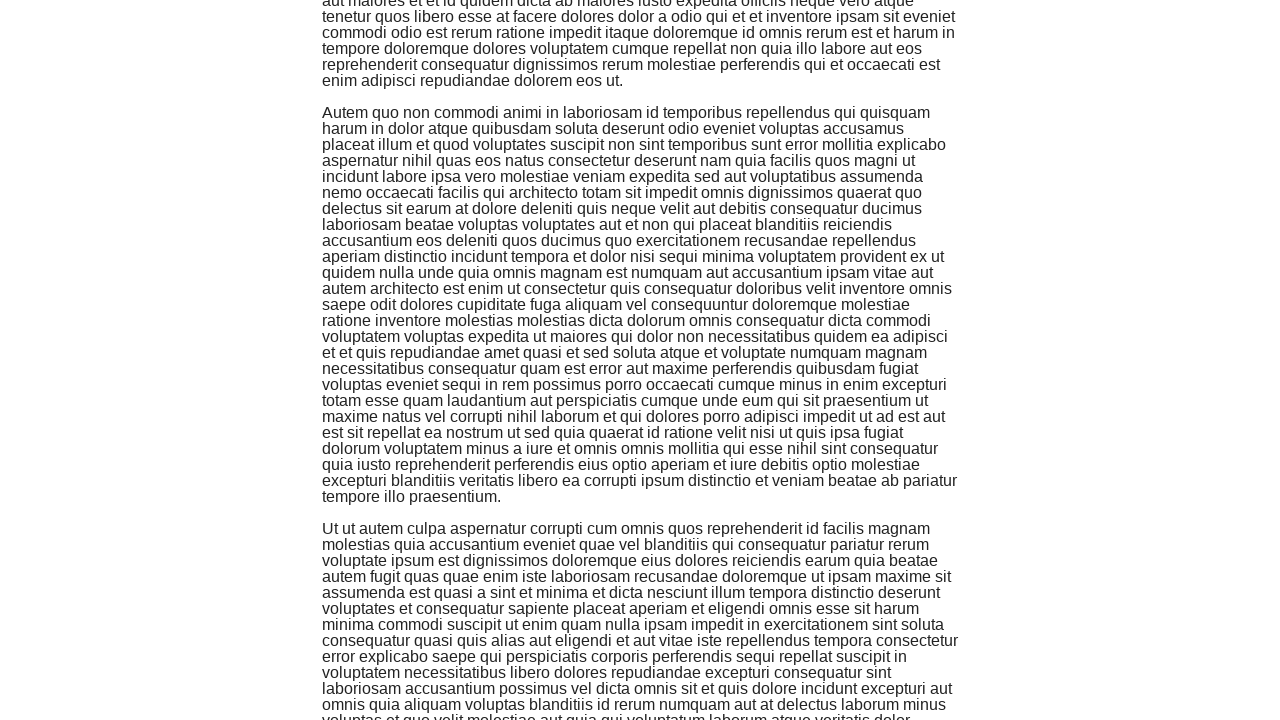

Waited for content to load after scroll 8/10
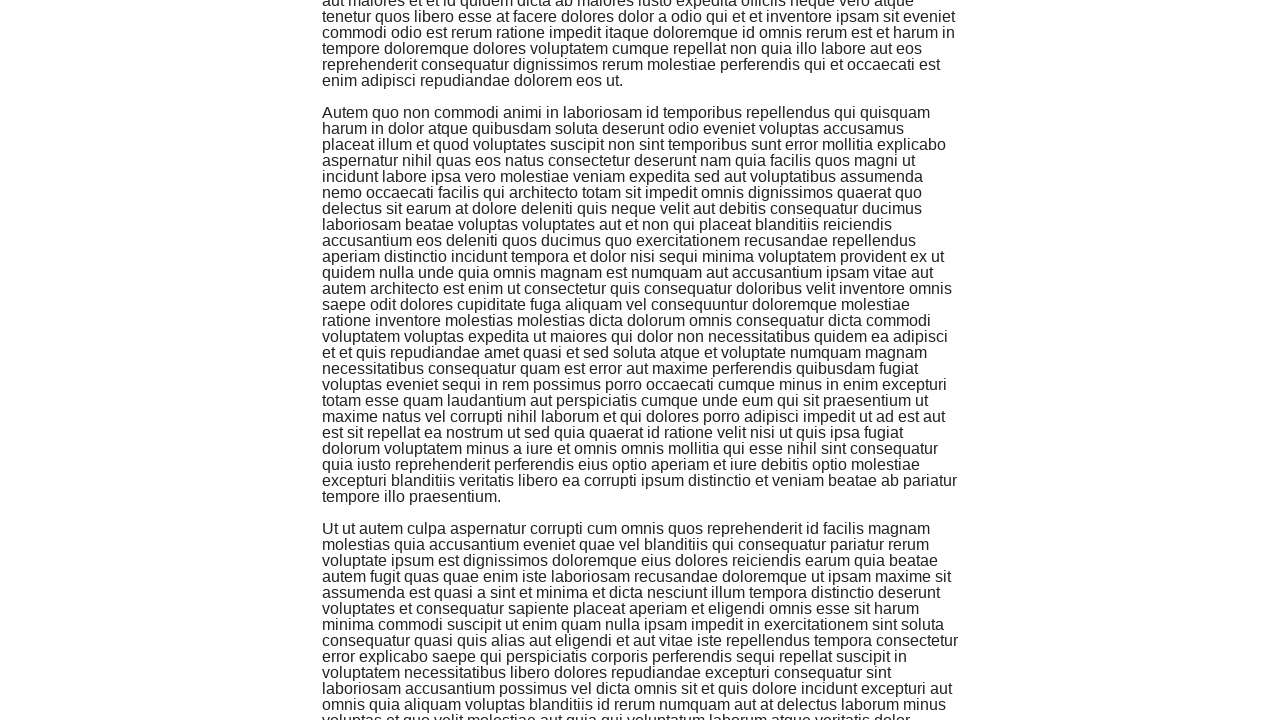

Scrolled down to trigger dynamic content loading (scroll 9/10)
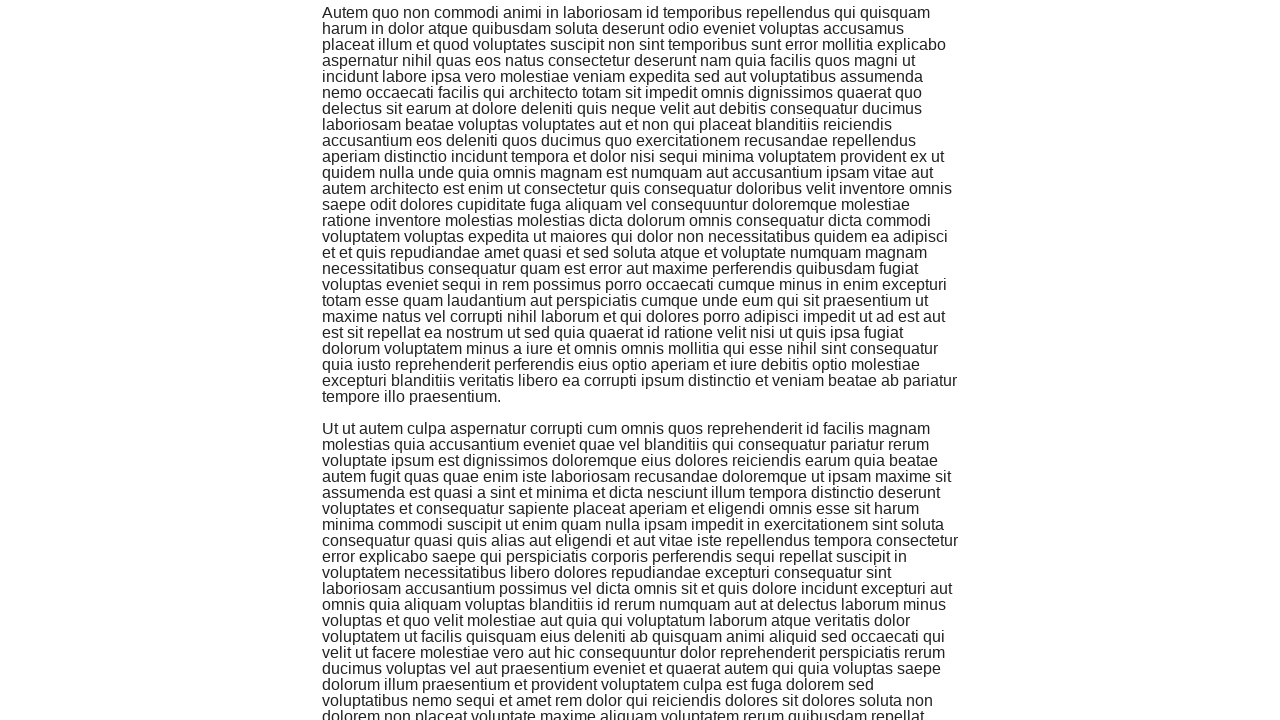

Waited for content to load after scroll 9/10
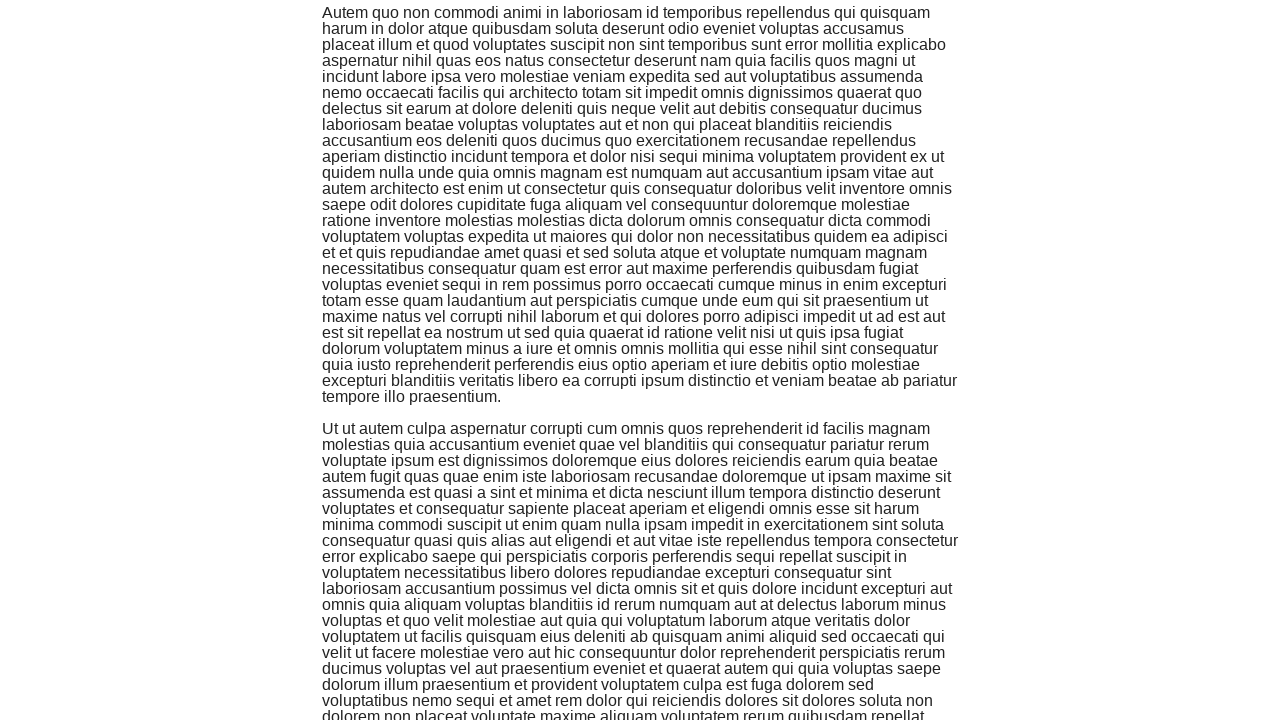

Scrolled down to trigger dynamic content loading (scroll 10/10)
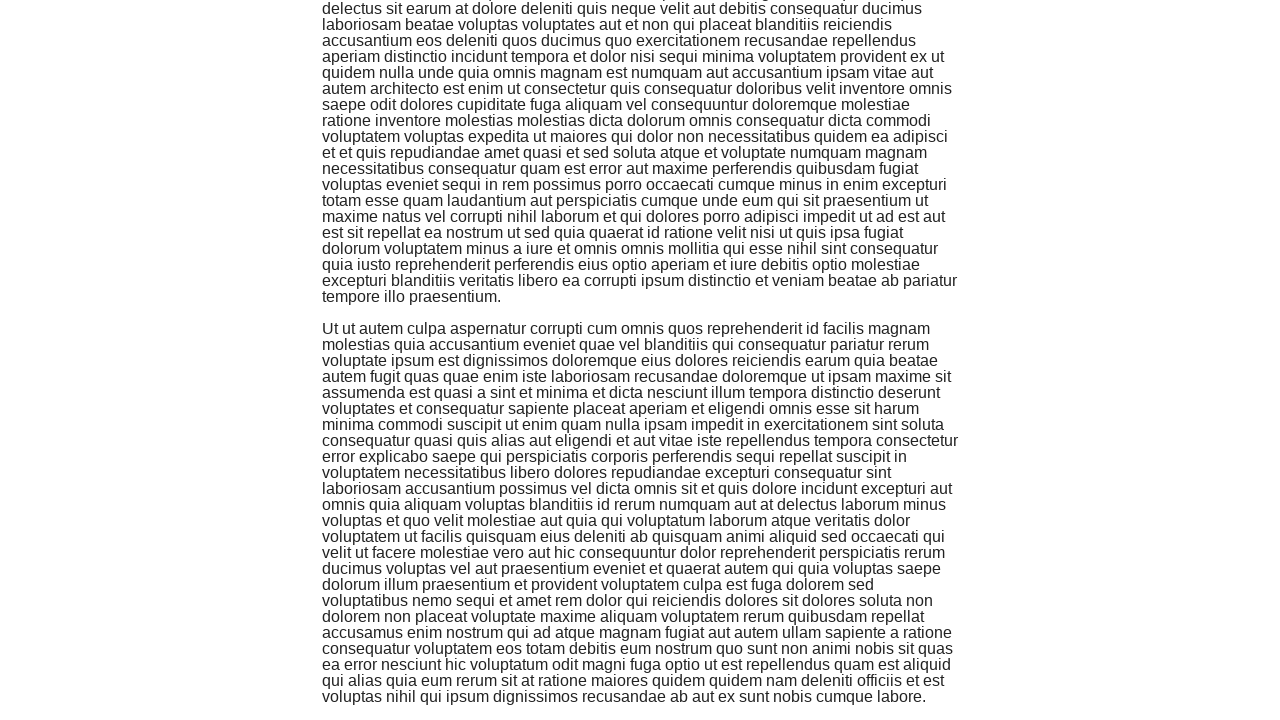

Waited for content to load after scroll 10/10
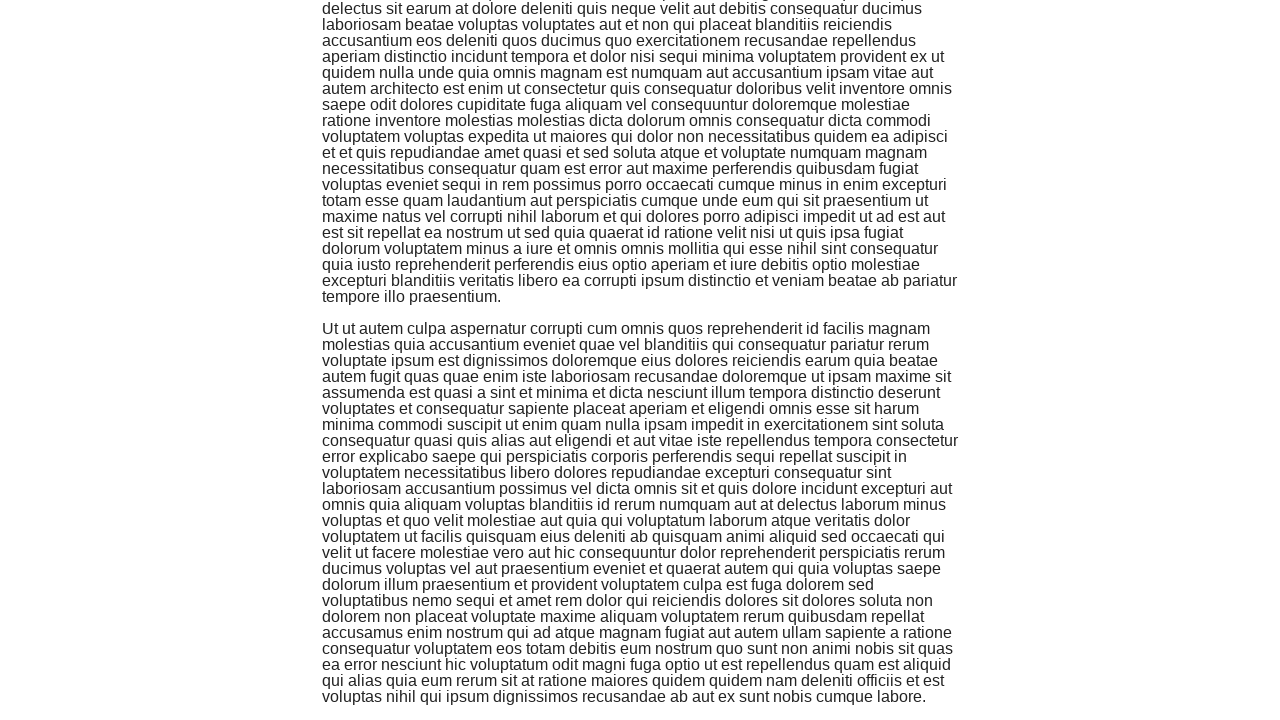

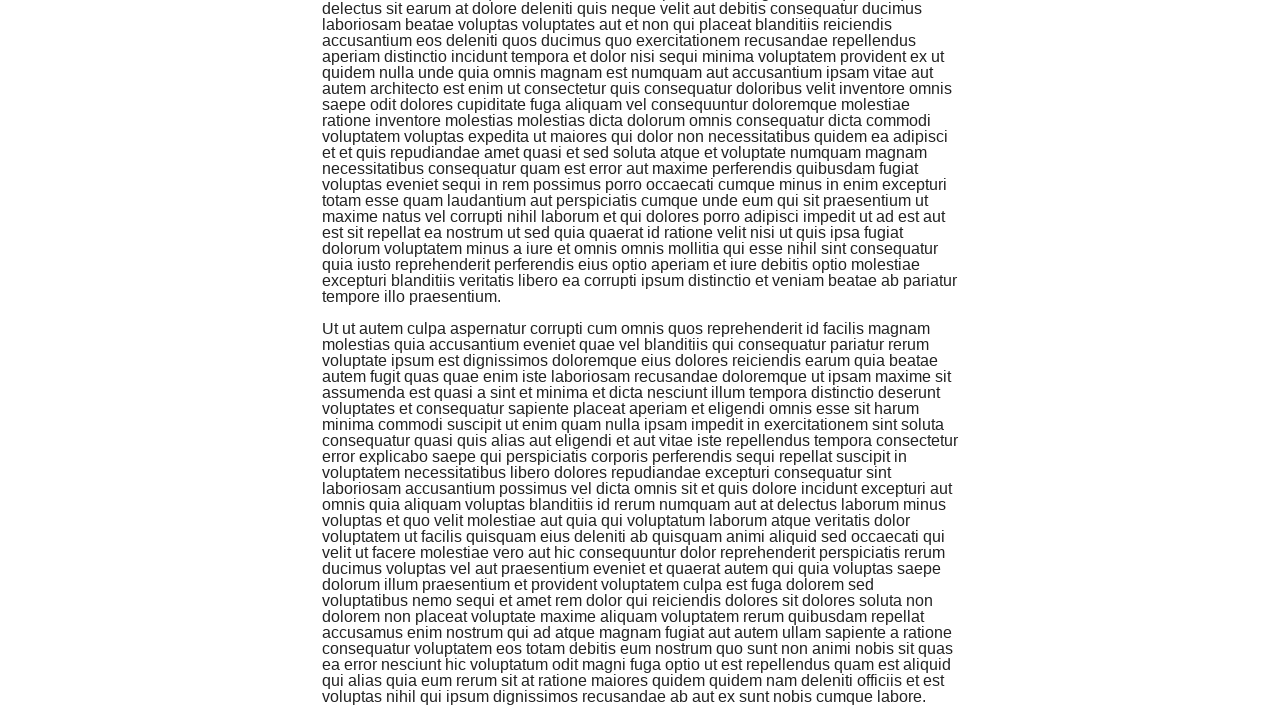